Tests injecting jQuery Growl into a page and displaying various notification messages (default, error, notice, and warning) using JavaScript execution.

Starting URL: http://the-internet.herokuapp.com/

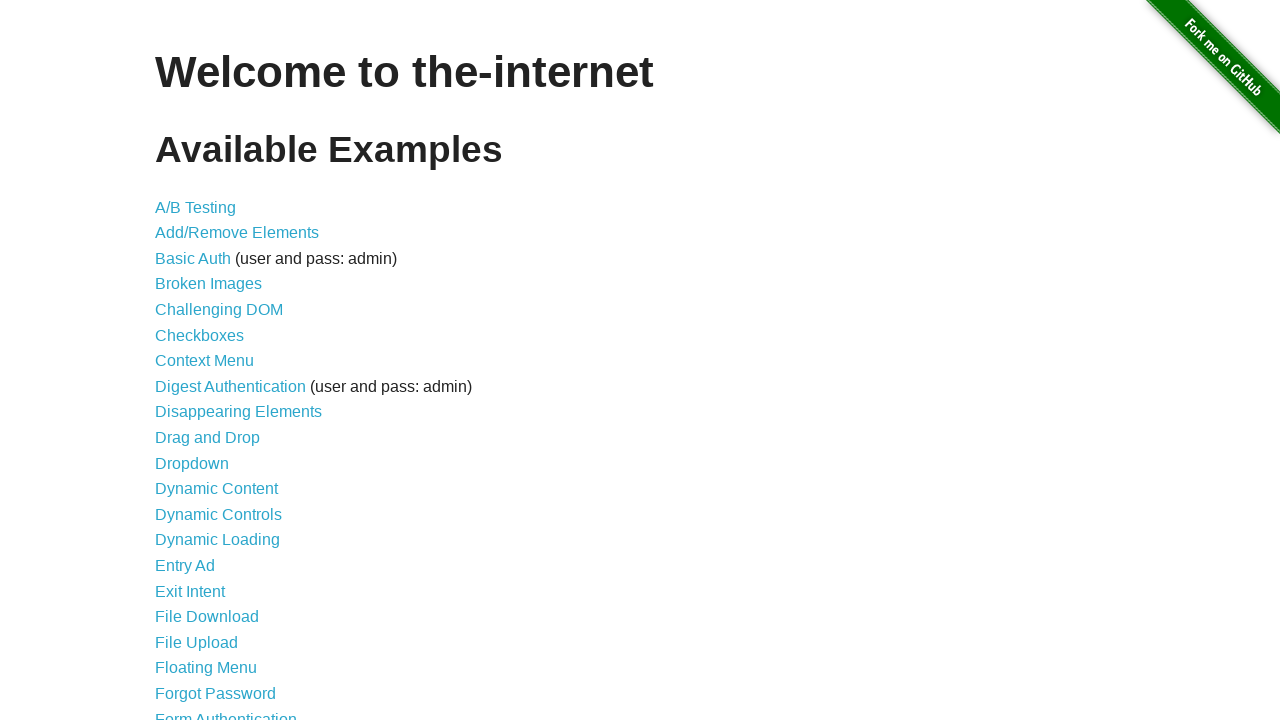

Injected jQuery into page if not already present
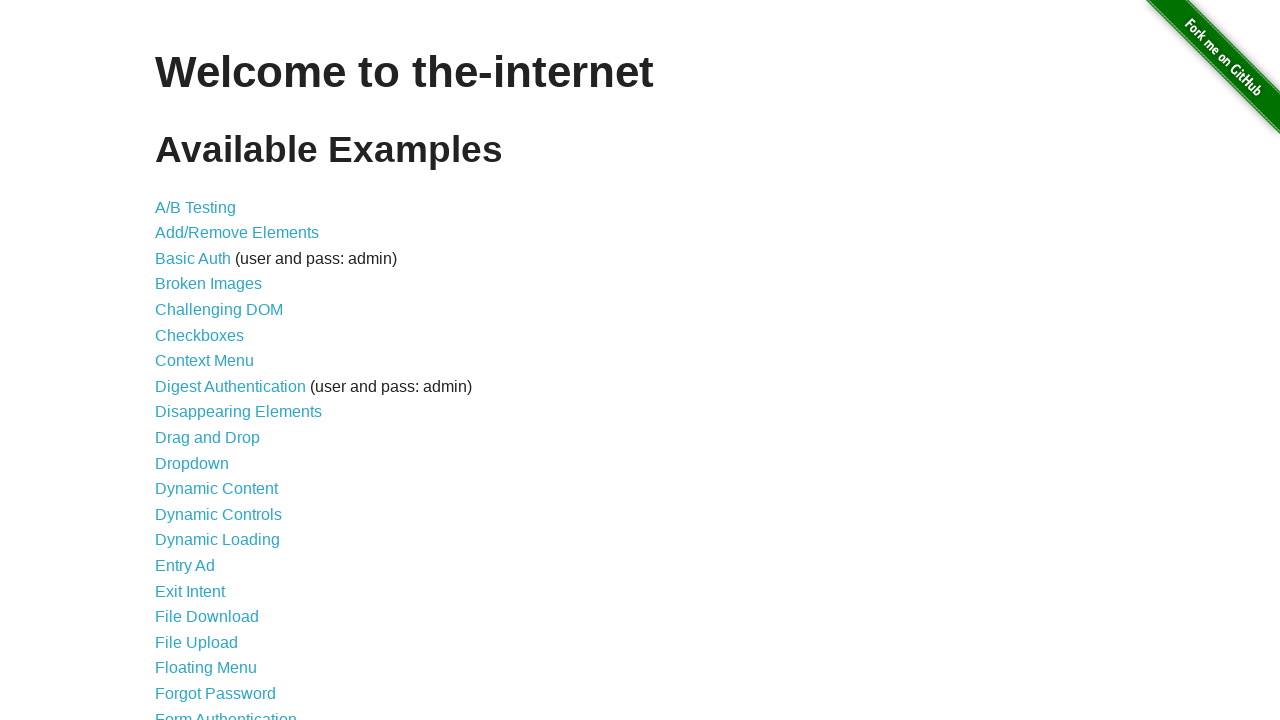

Waited for jQuery to load
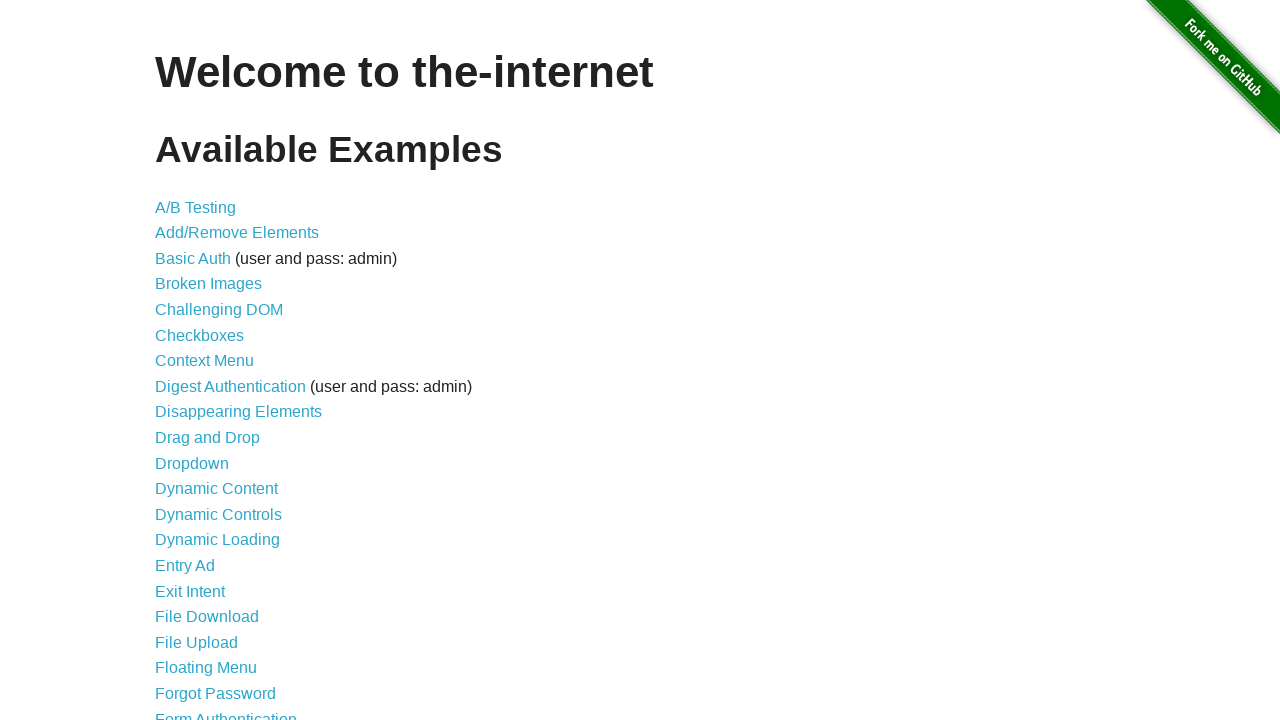

Loaded jquery-growl JavaScript library
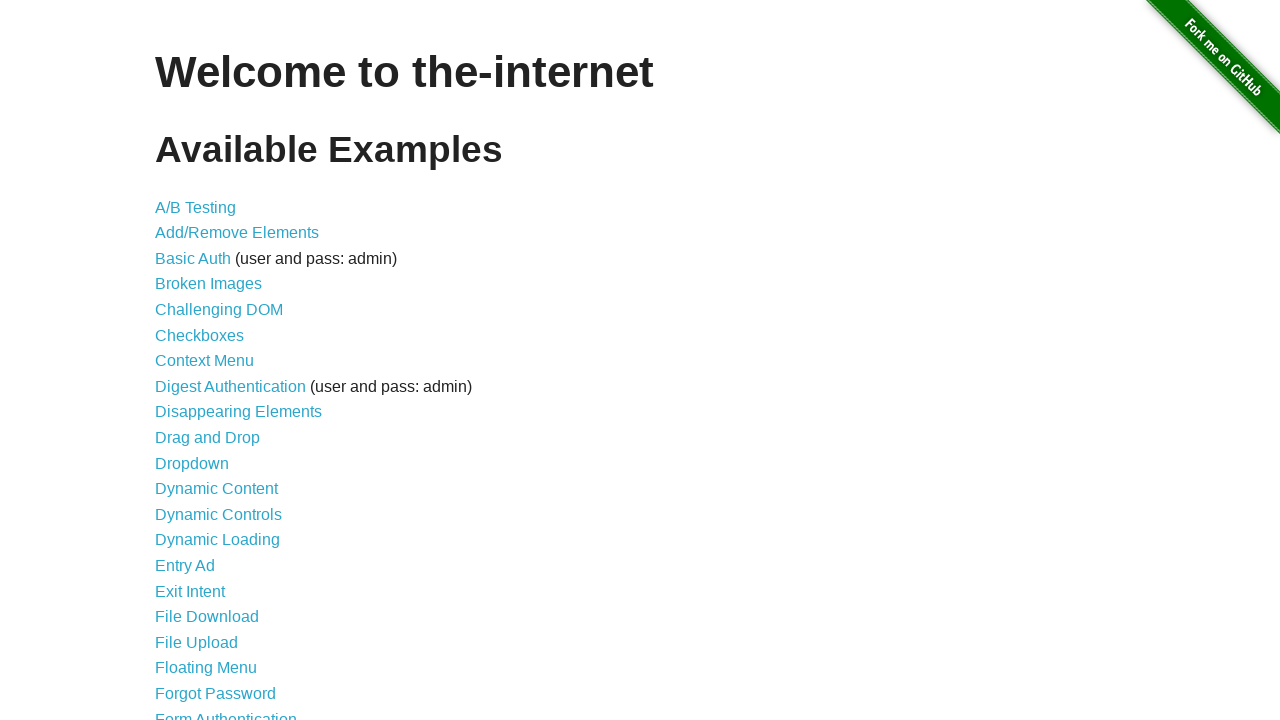

Injected jquery-growl stylesheet into page
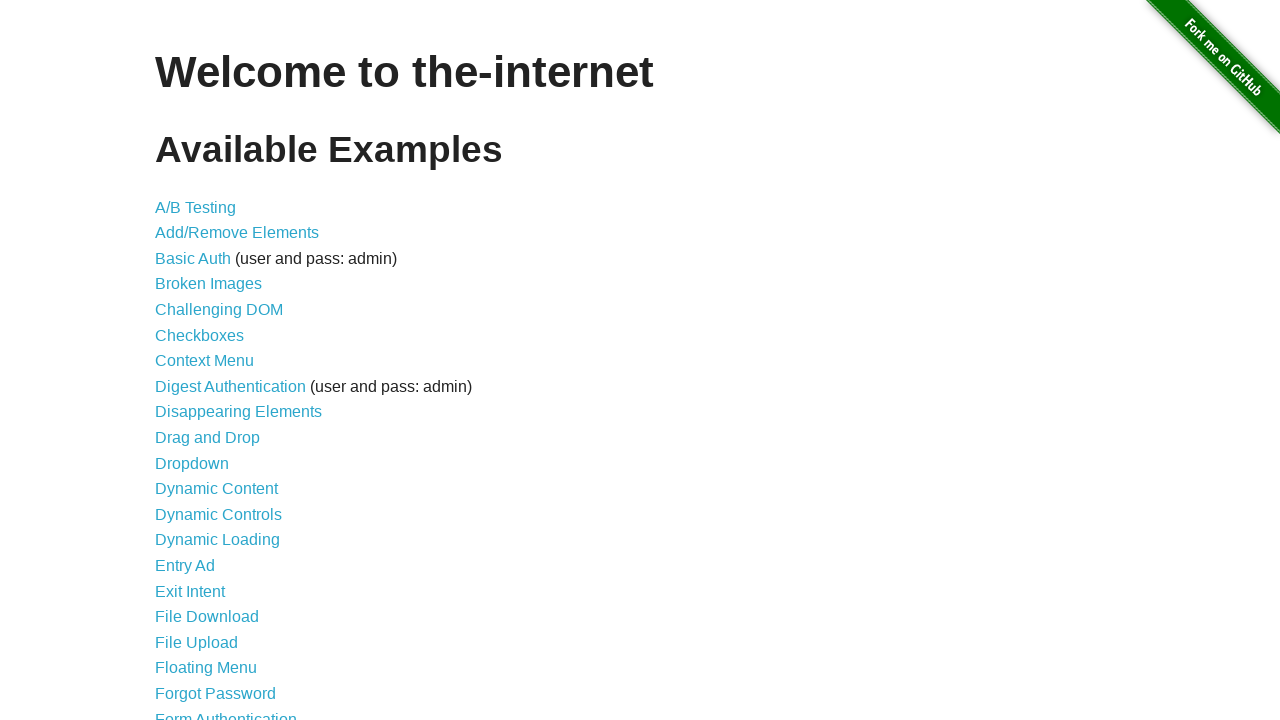

Waited for jquery-growl library to be available
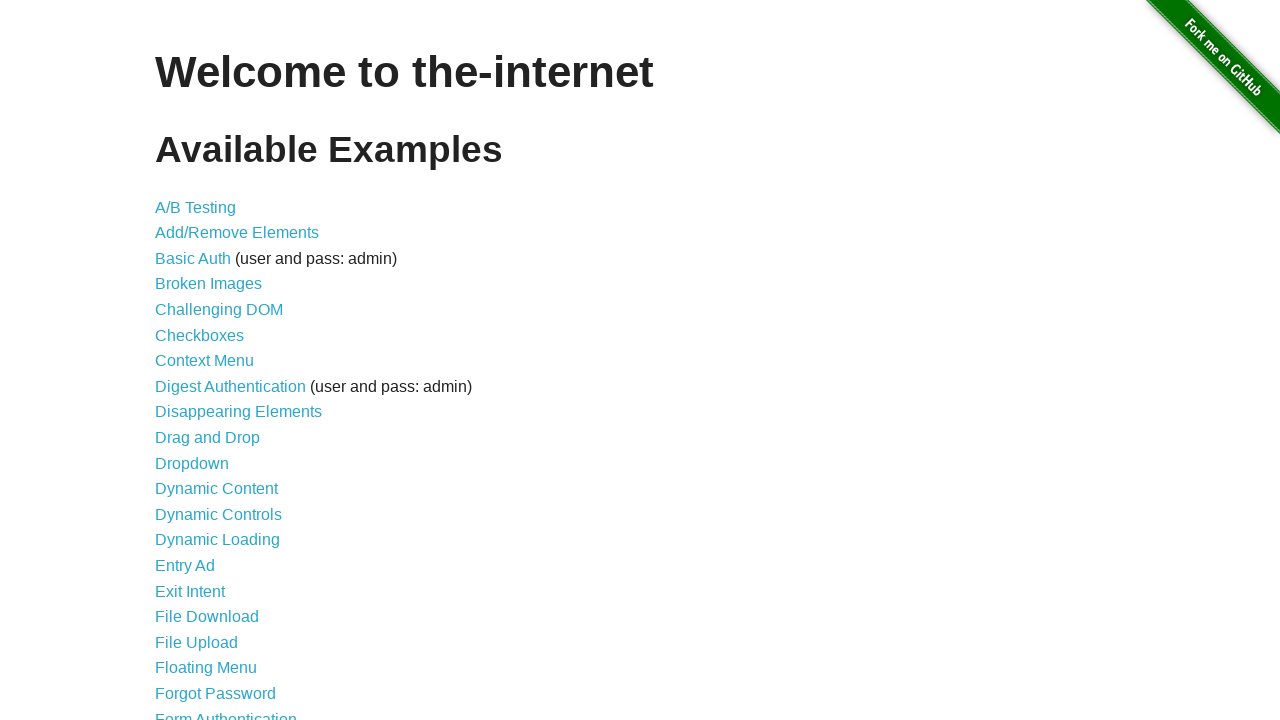

Displayed default growl notification with title 'GET' and message '/'
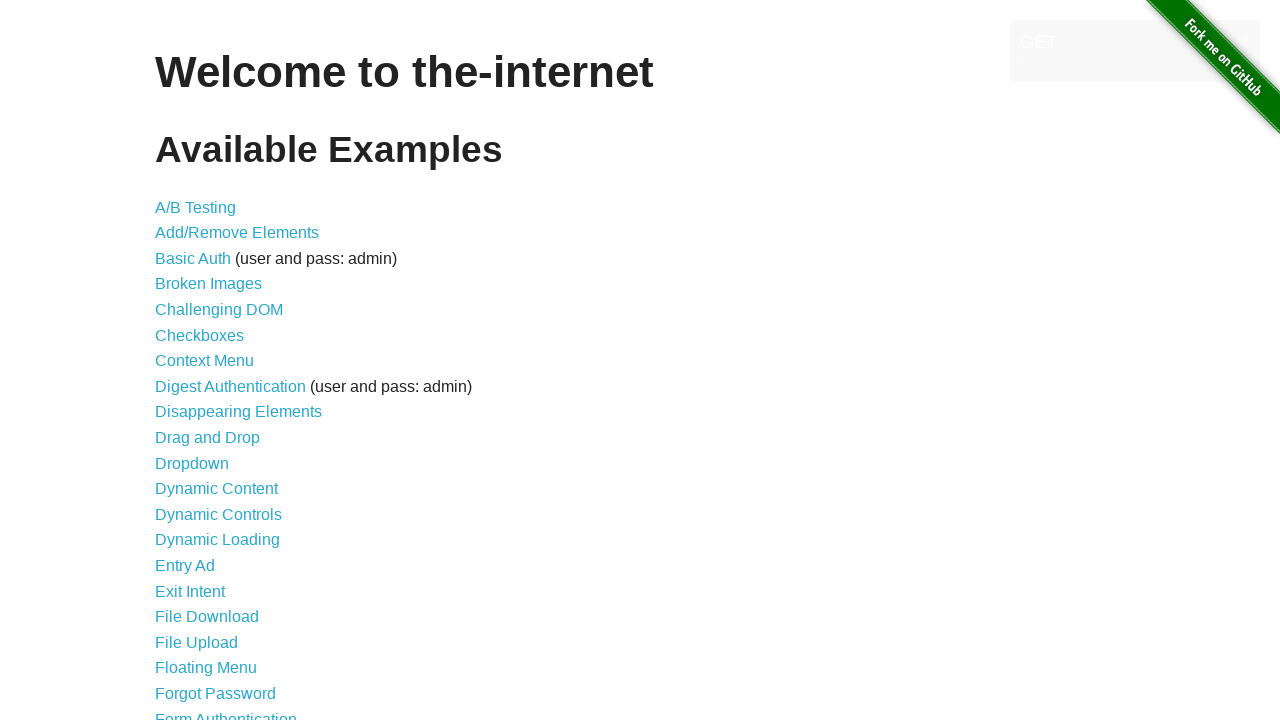

Displayed error growl notification
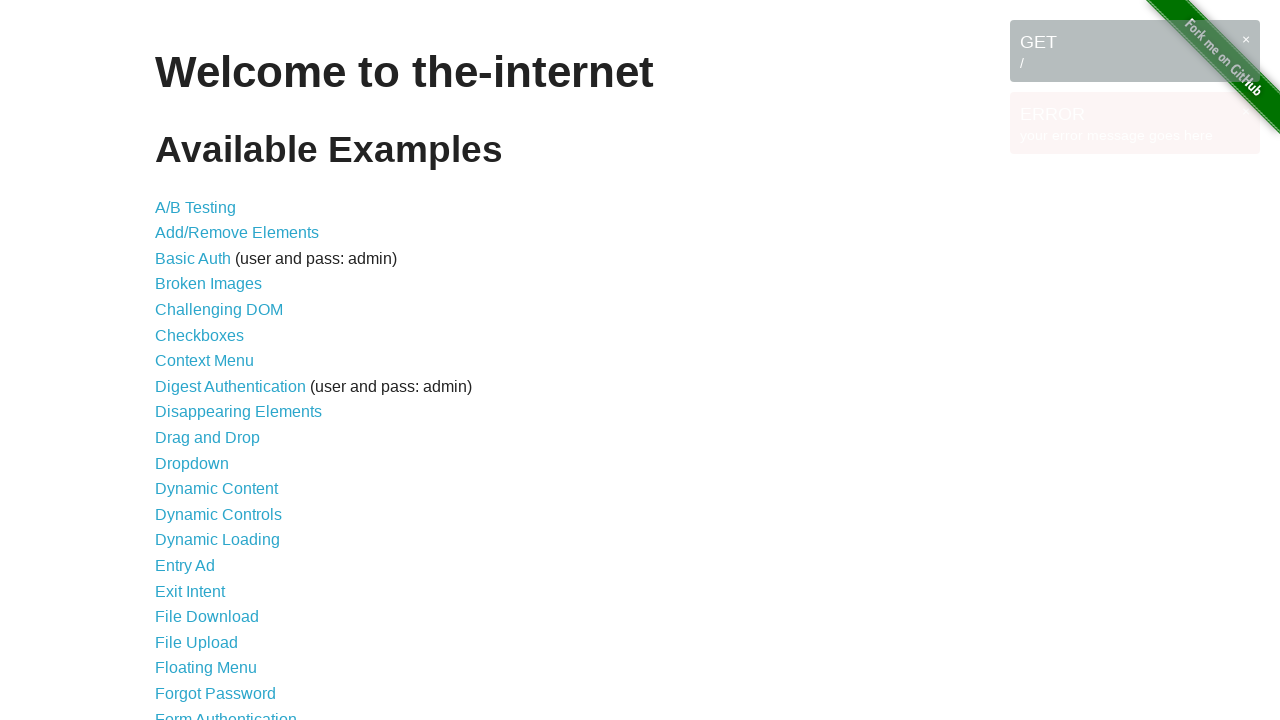

Displayed notice growl notification
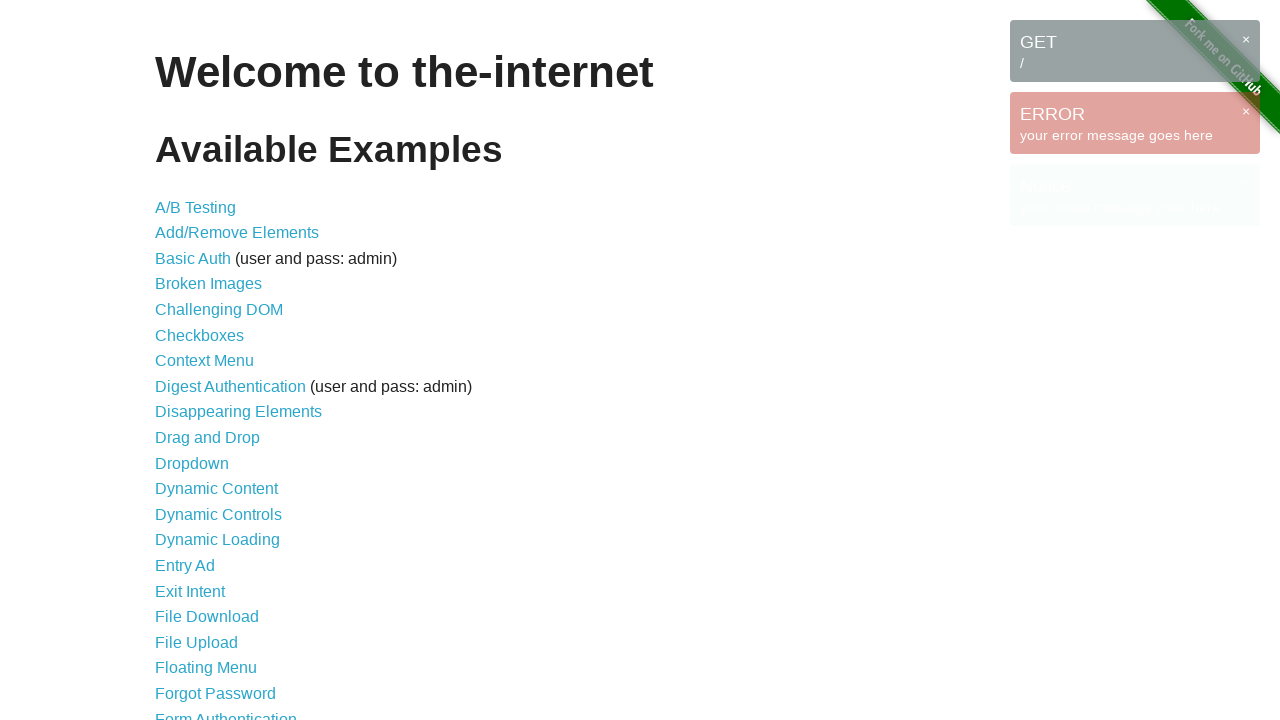

Displayed warning growl notification
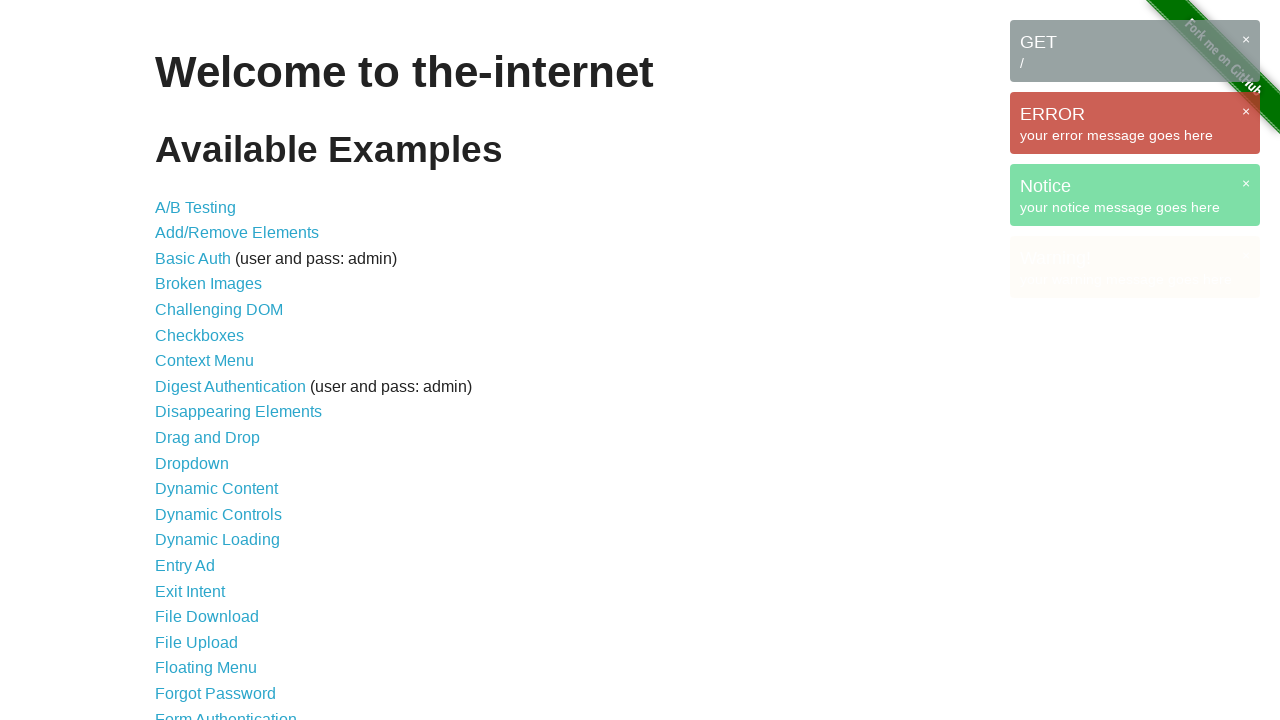

Verified growl notifications are displayed on page
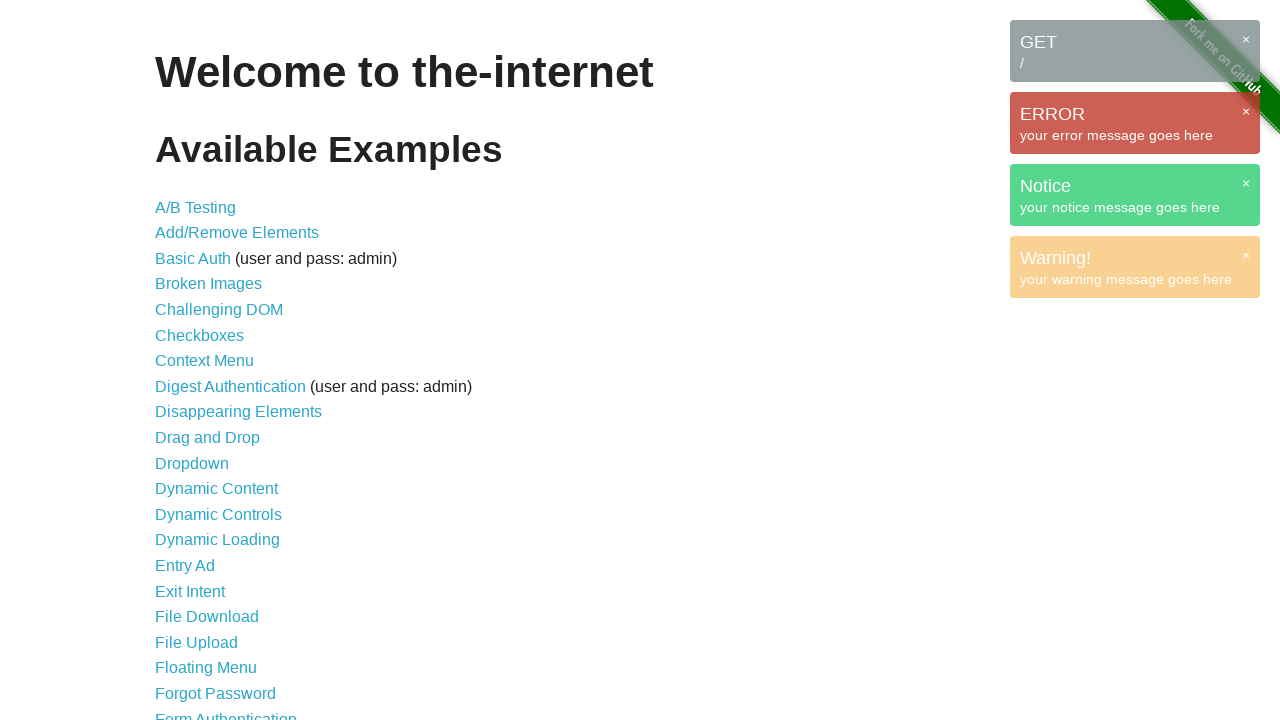

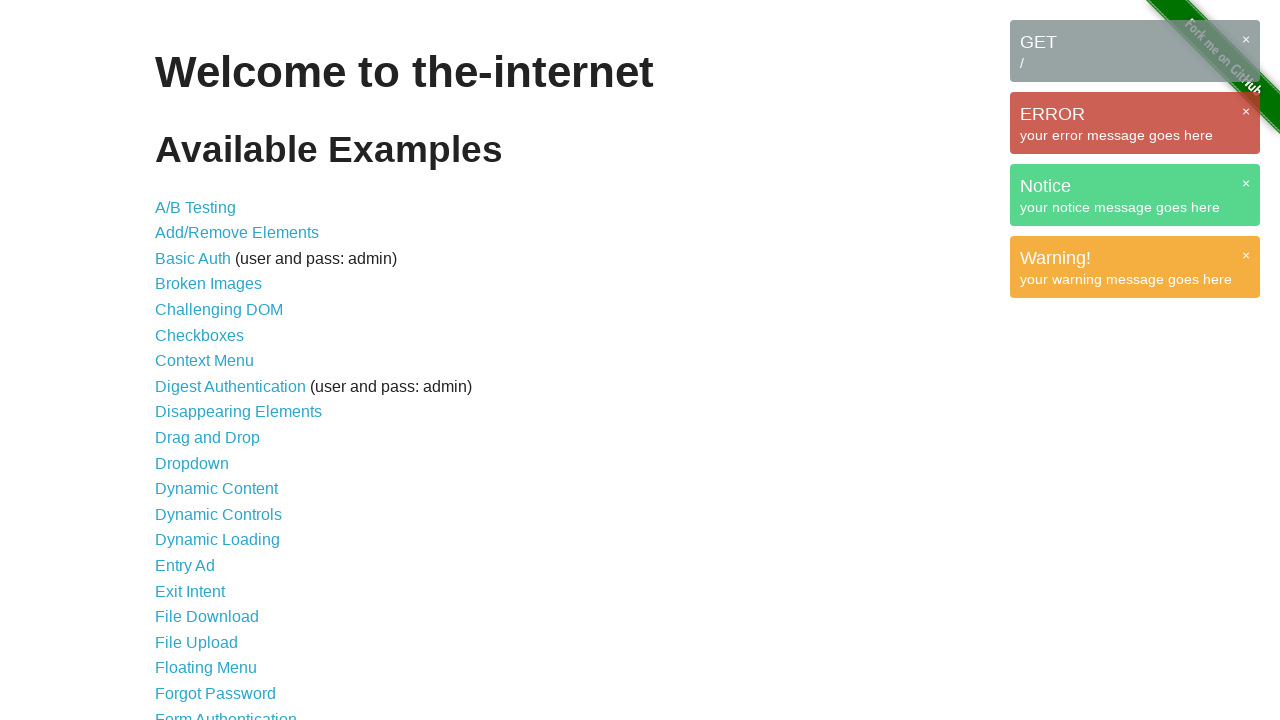